Tests the Text Box form on DemoQA by filling in full name, email, current address, and permanent address fields, then submitting the form.

Starting URL: https://demoqa.com/text-box

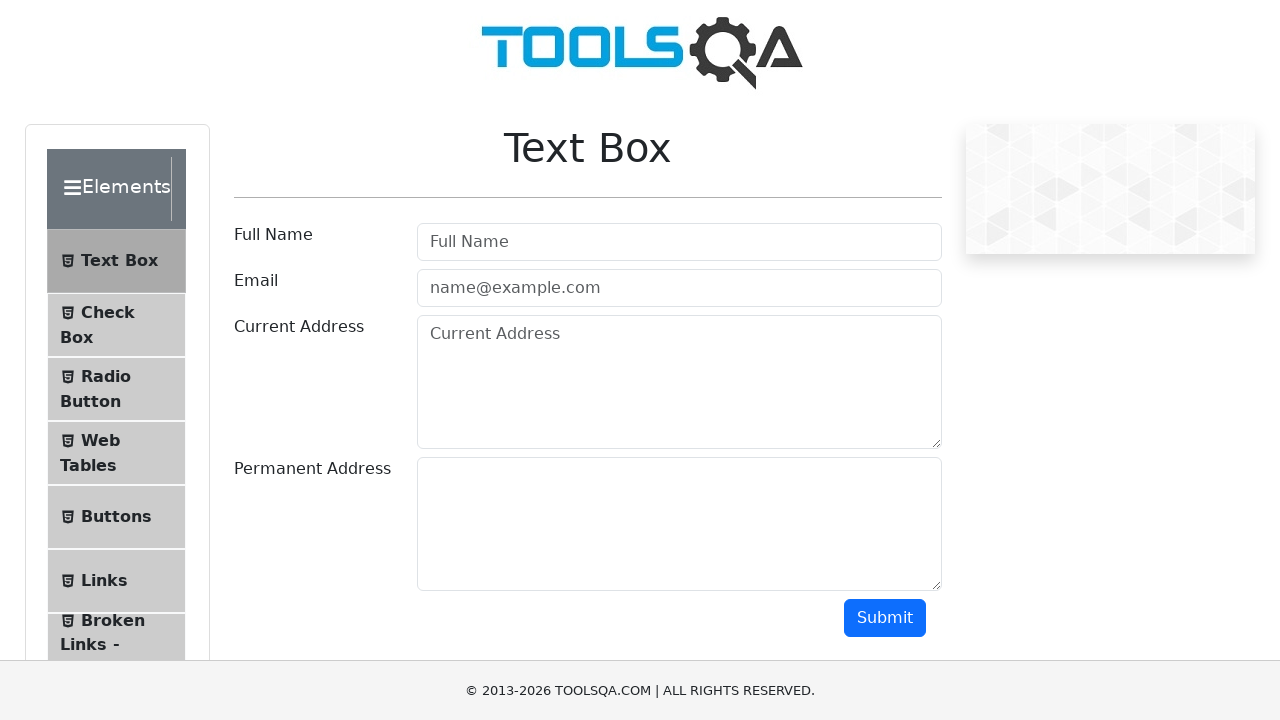

Clicked on Text Box section at (119, 261) on xpath=//span[text()='Text Box']
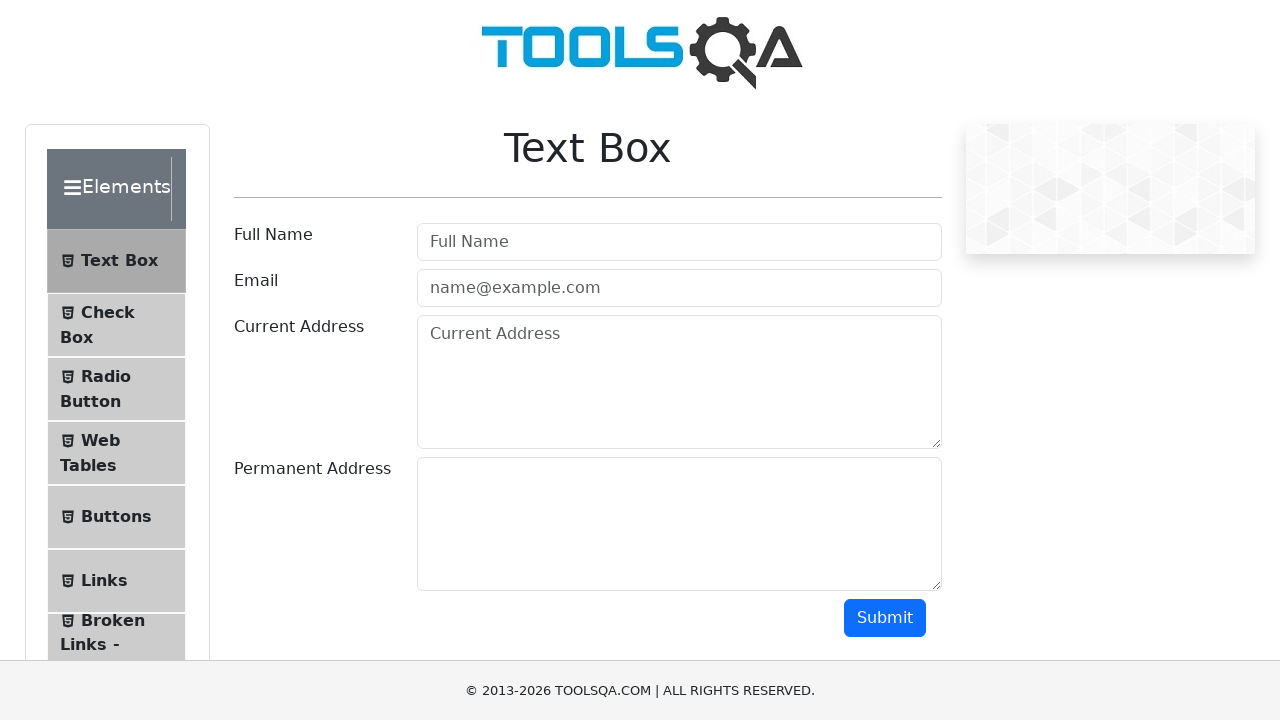

Clicked on Full Name field at (679, 242) on #userName
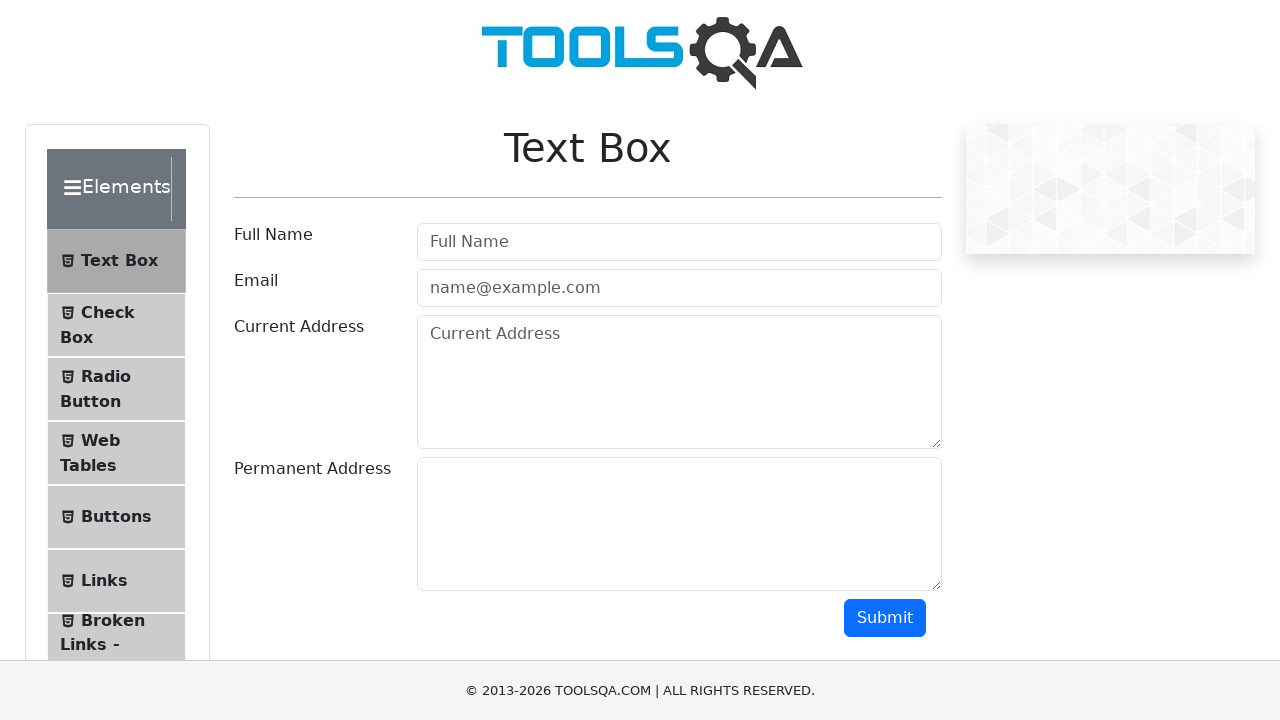

Filled Full Name field with 'Georgiana Alina' on #userName
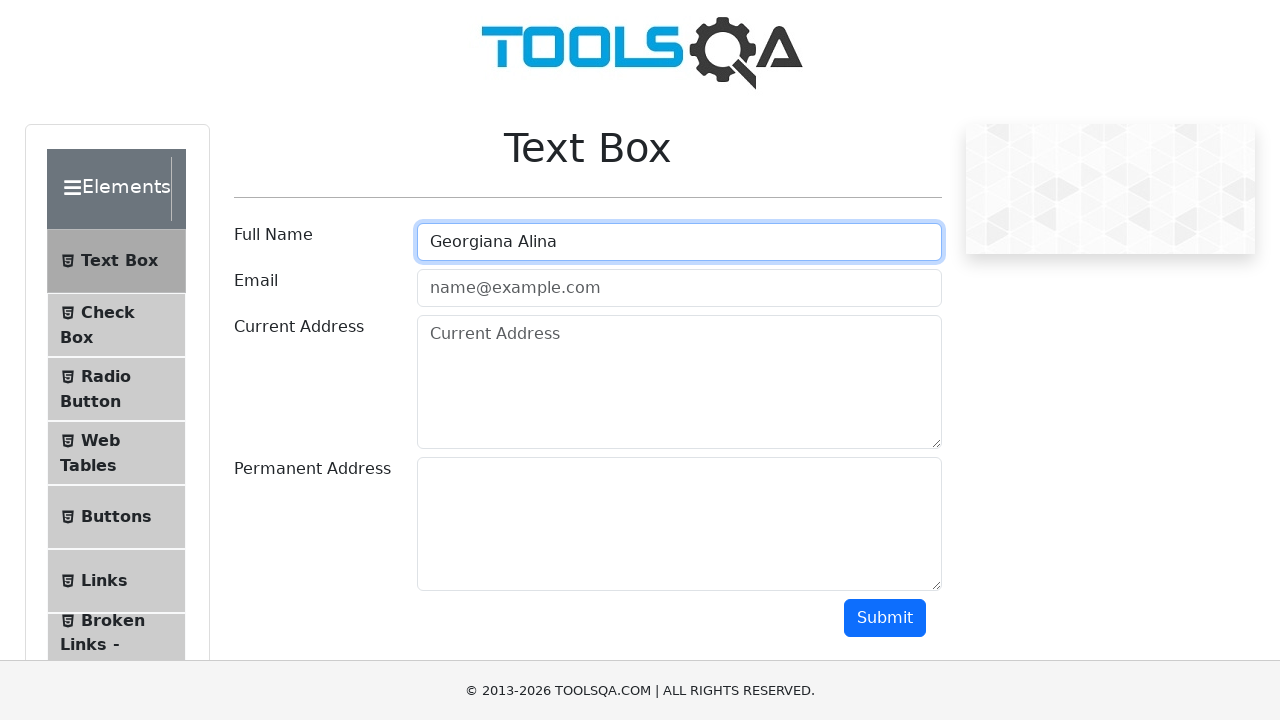

Pressed Tab to move to next field
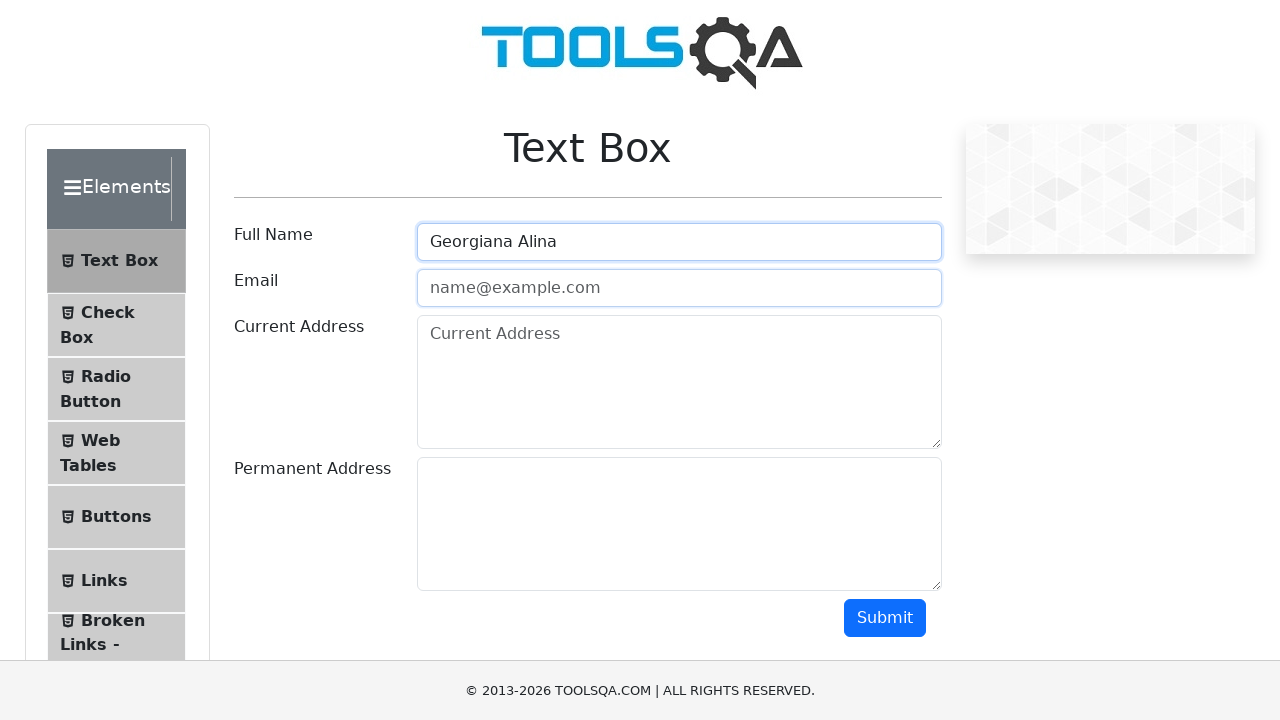

Clicked on Email field at (679, 288) on #userEmail
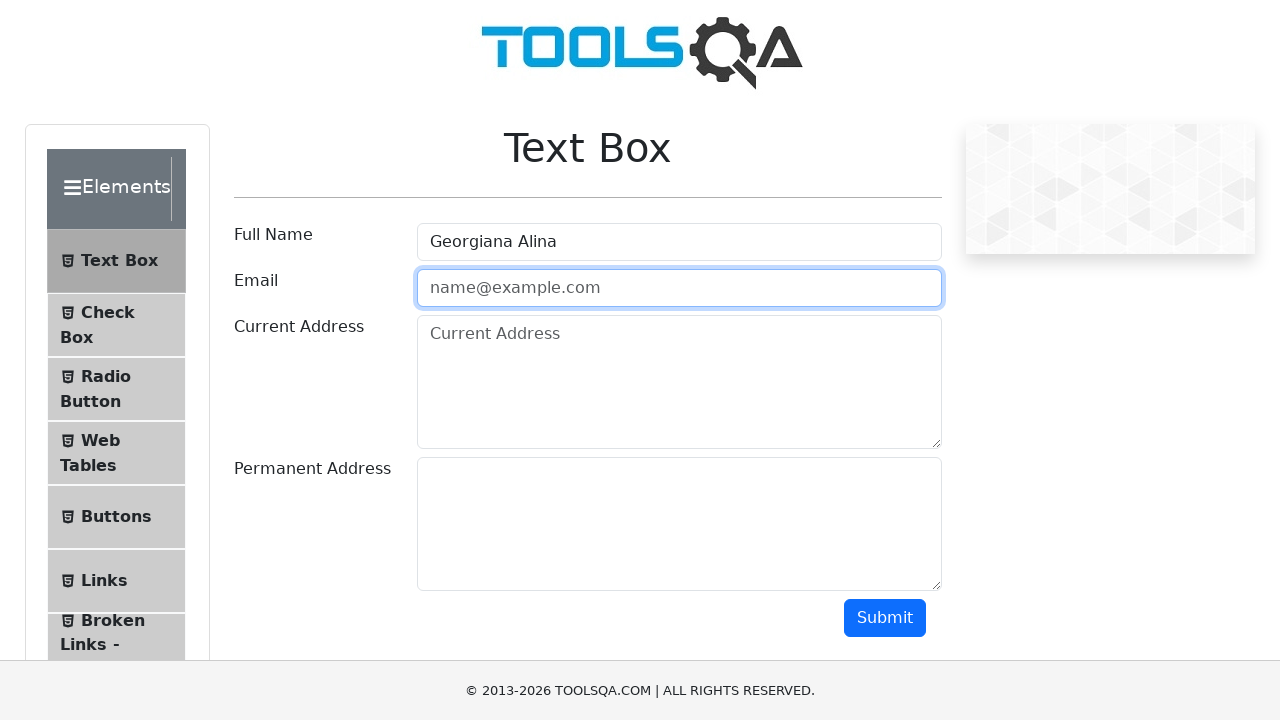

Filled Email field with 'test@test.com' on #userEmail
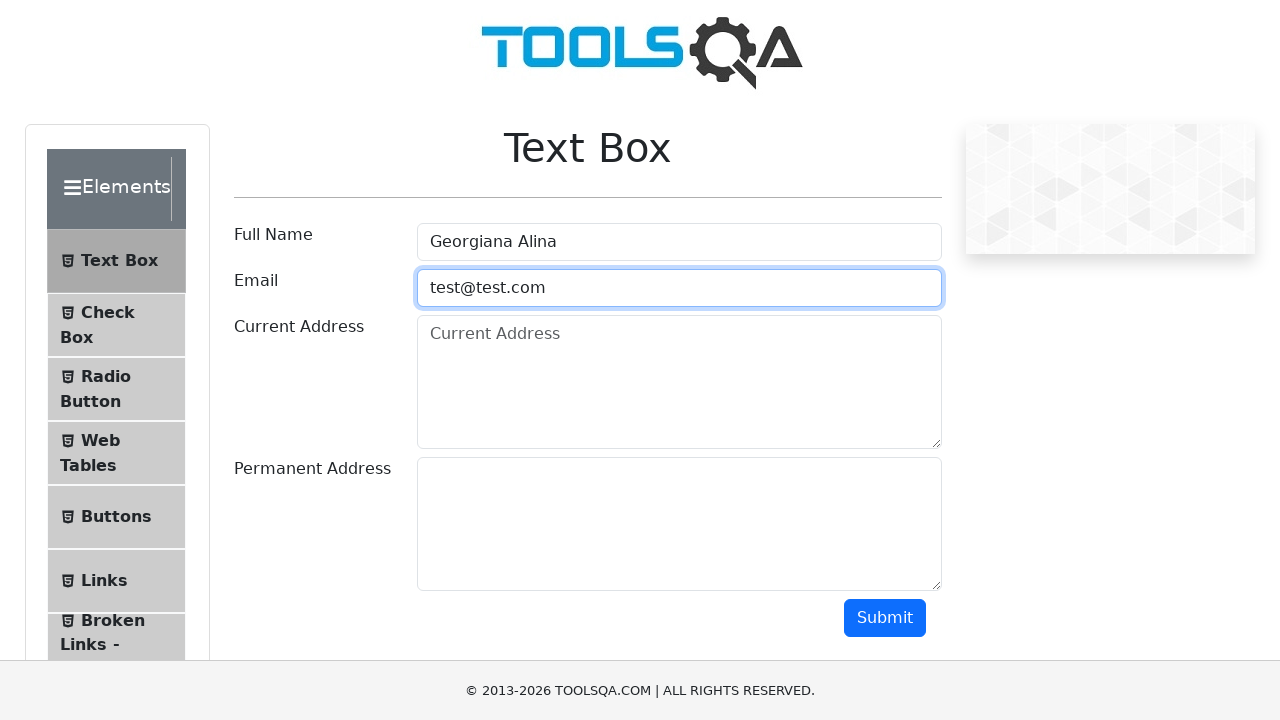

Pressed Tab to move to next field
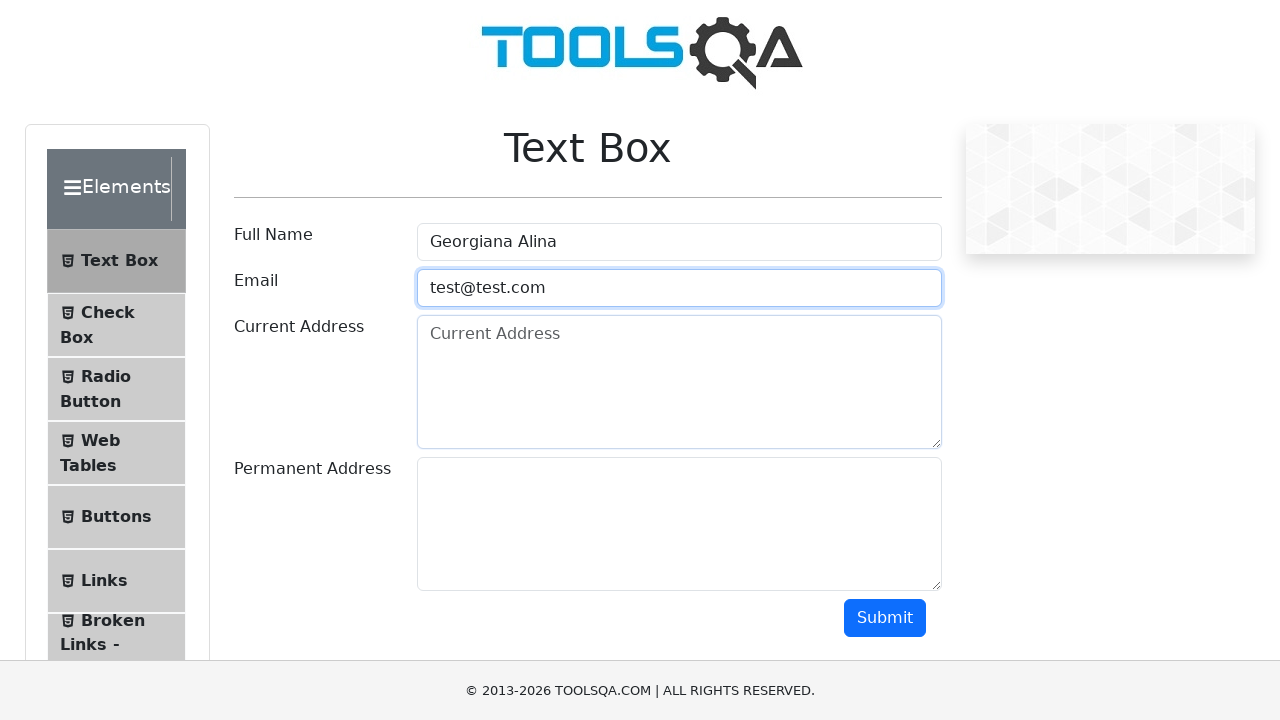

Scrolled down to reveal remaining form fields
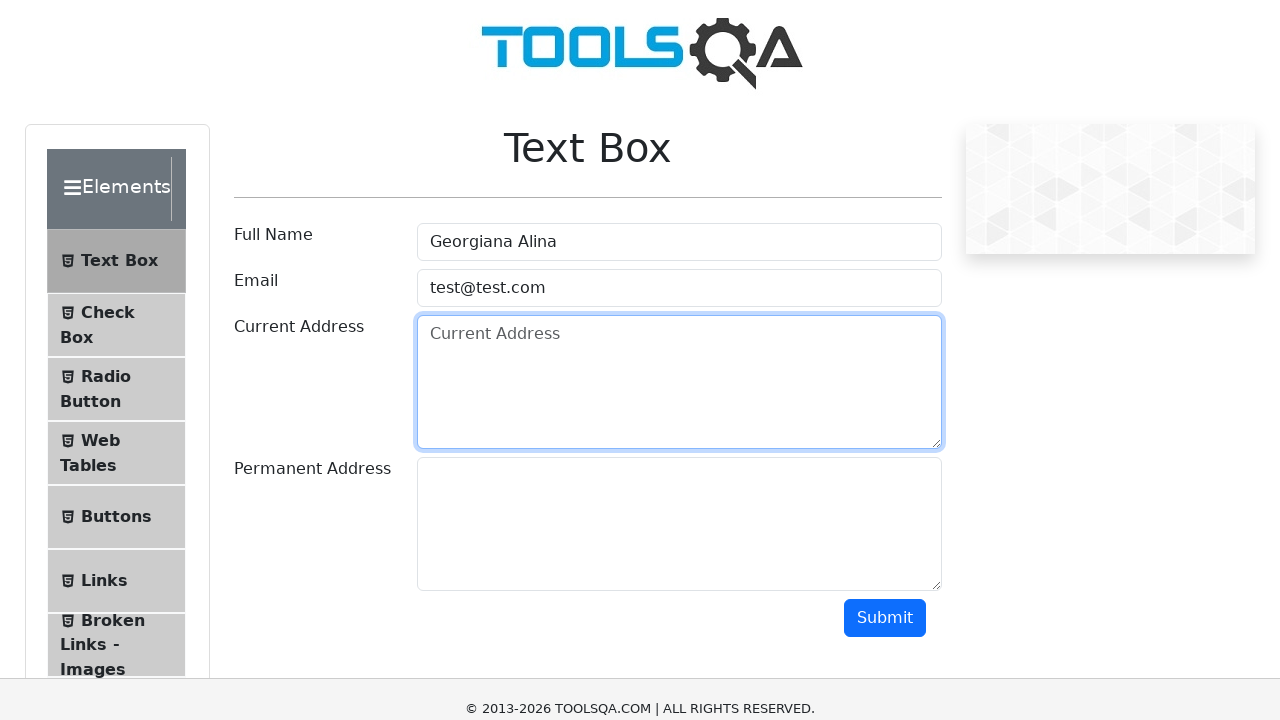

Clicked on Current Address field at (679, 360) on #currentAddress
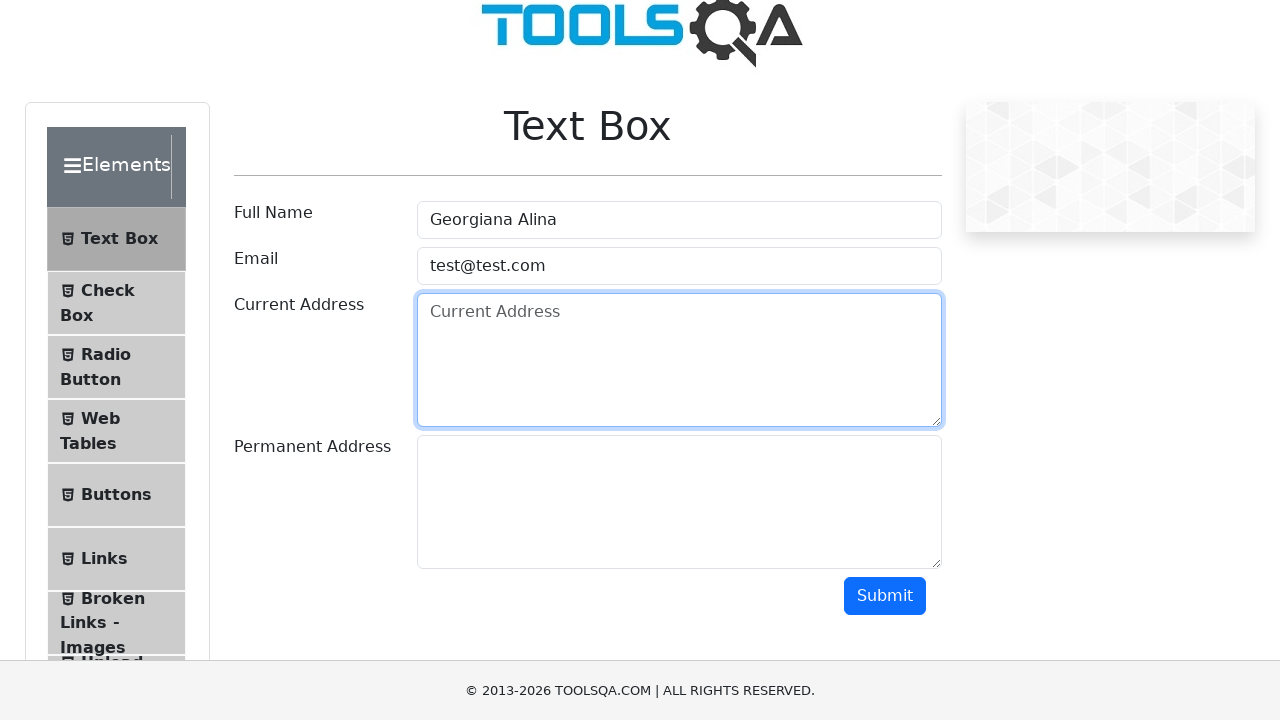

Filled Current Address field with 'Bucharest' on #currentAddress
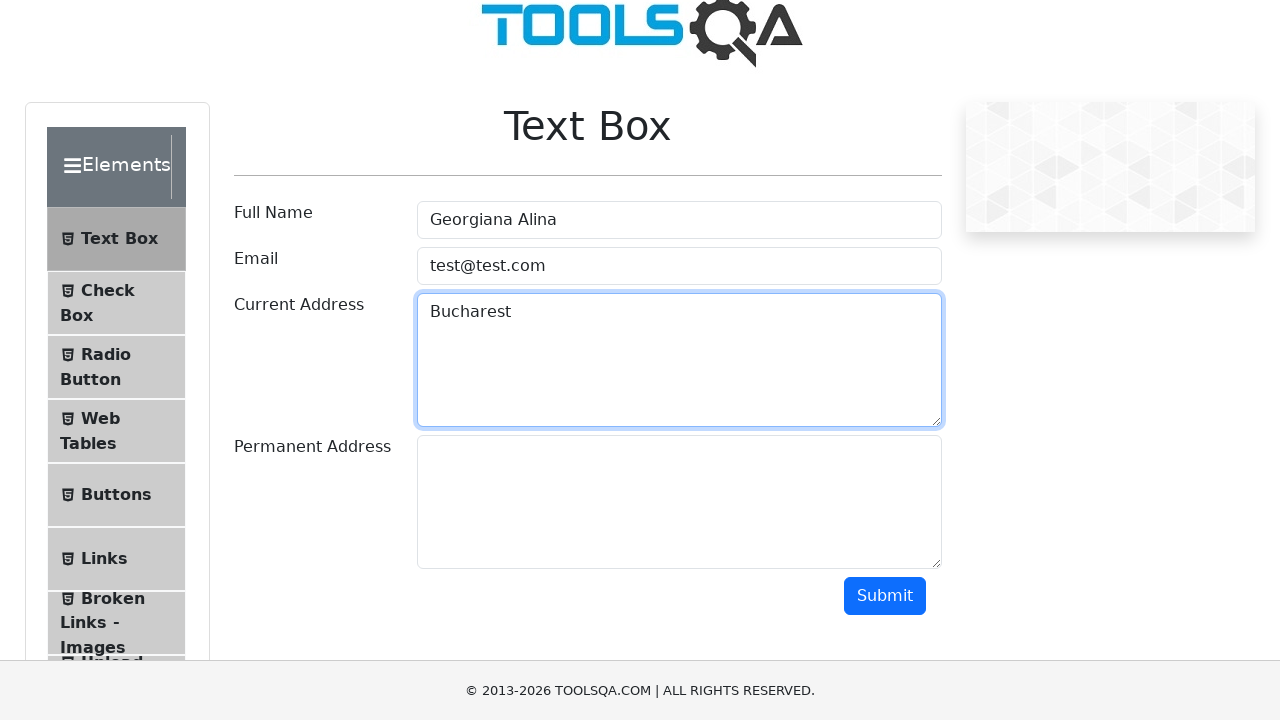

Pressed Tab to move to next field
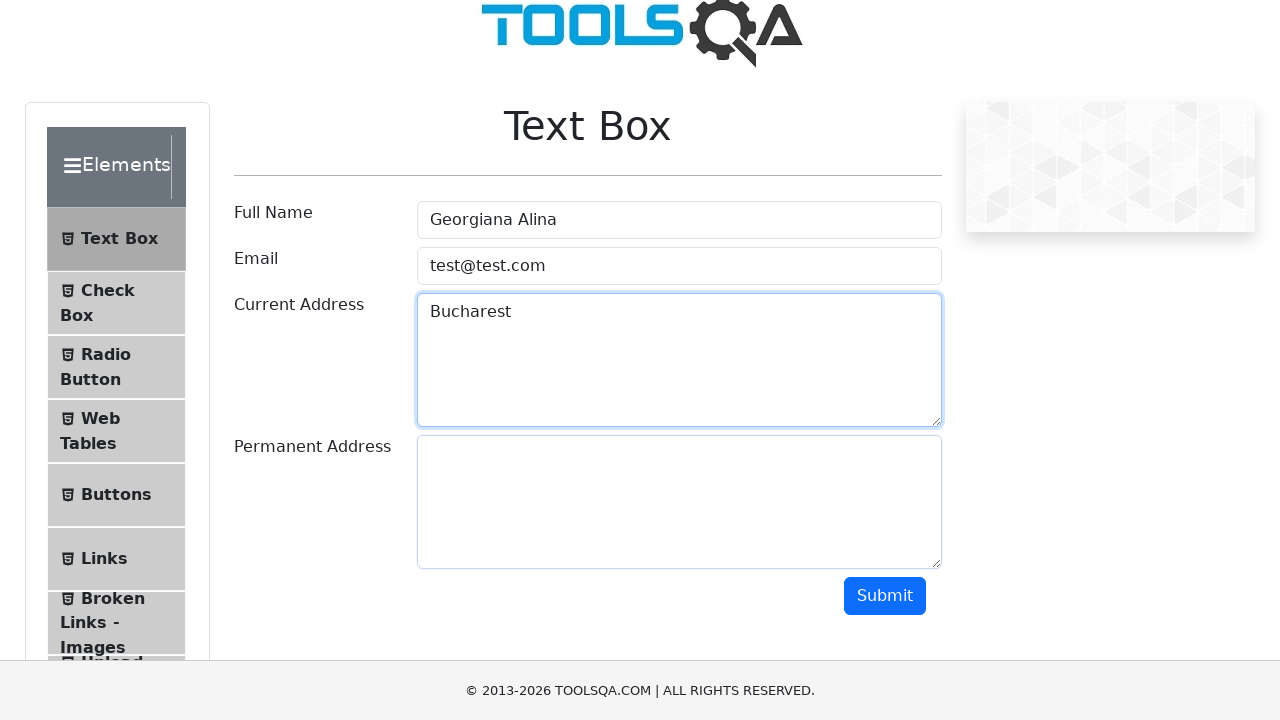

Clicked on Permanent Address field at (679, 502) on #permanentAddress
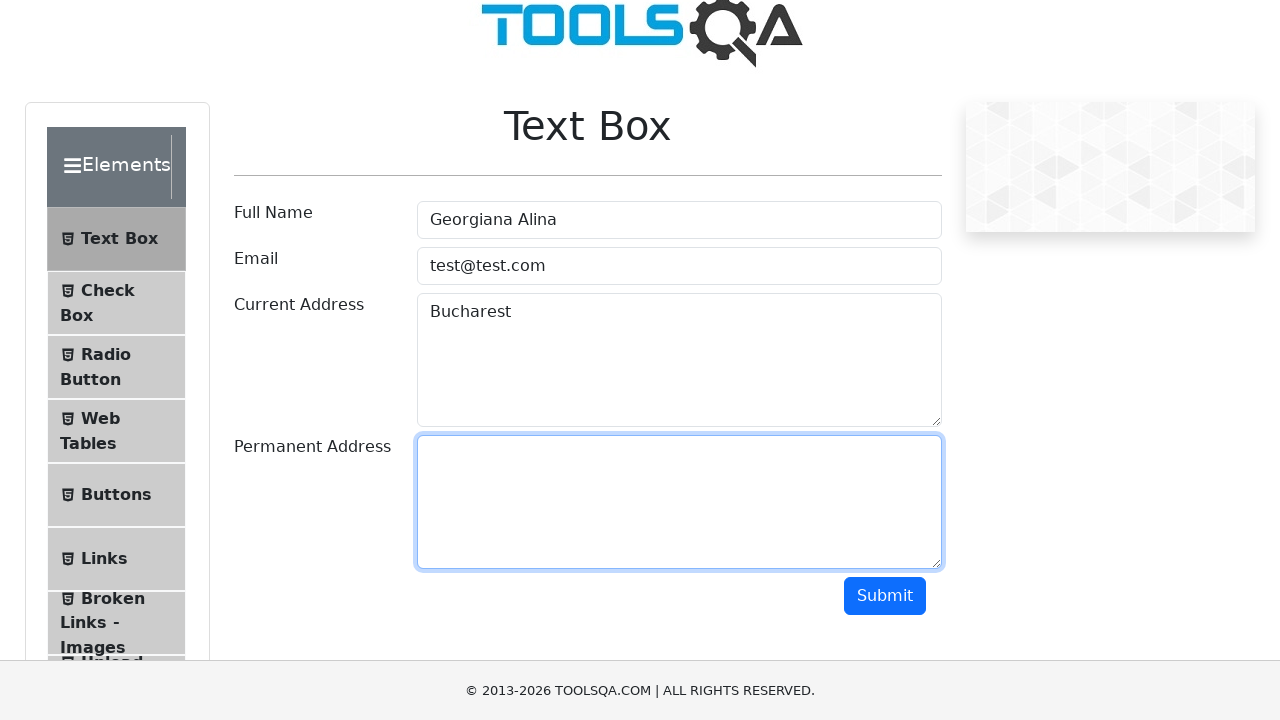

Filled Permanent Address field with 'Romania' on #permanentAddress
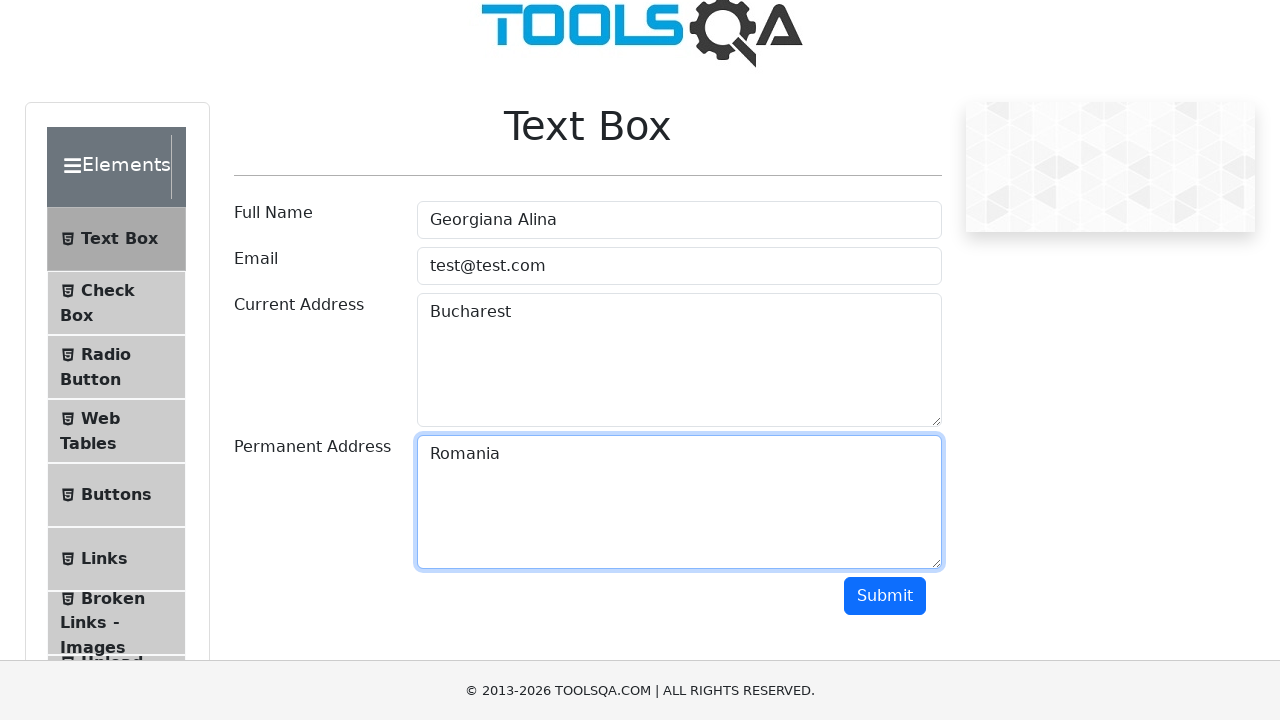

Pressed Tab to move to next field
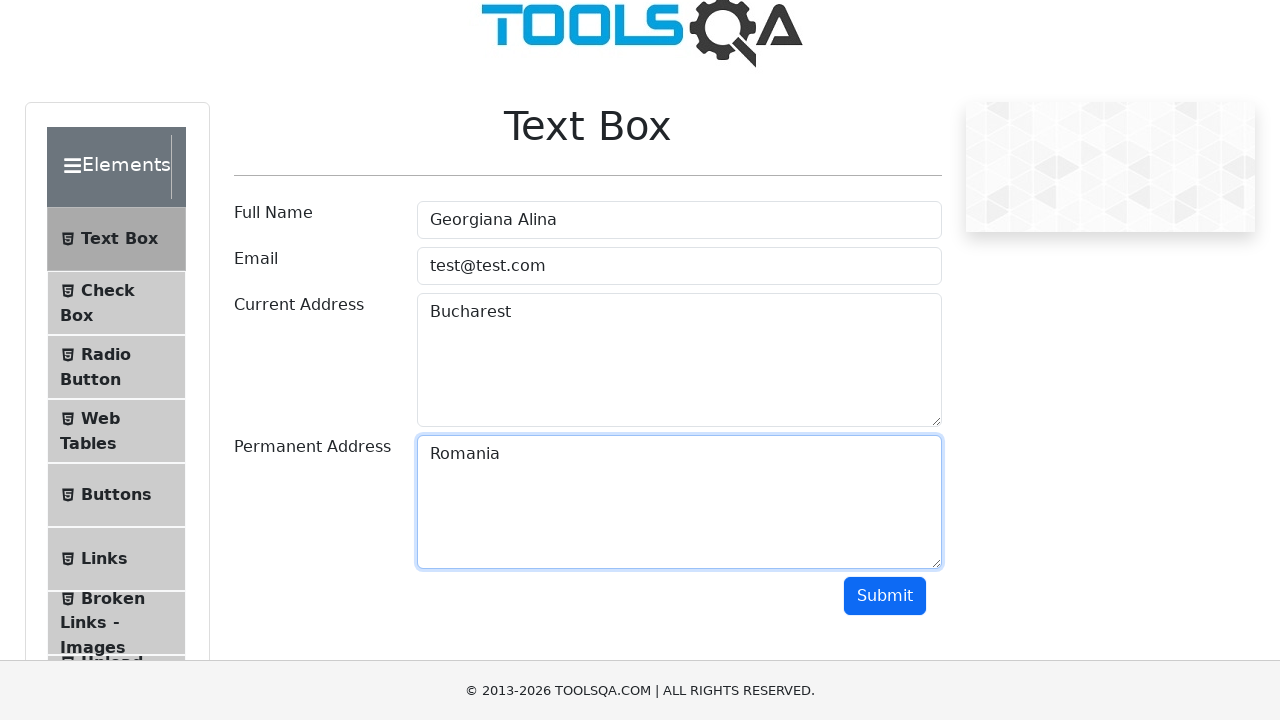

Pressed Enter to submit the form on #submit
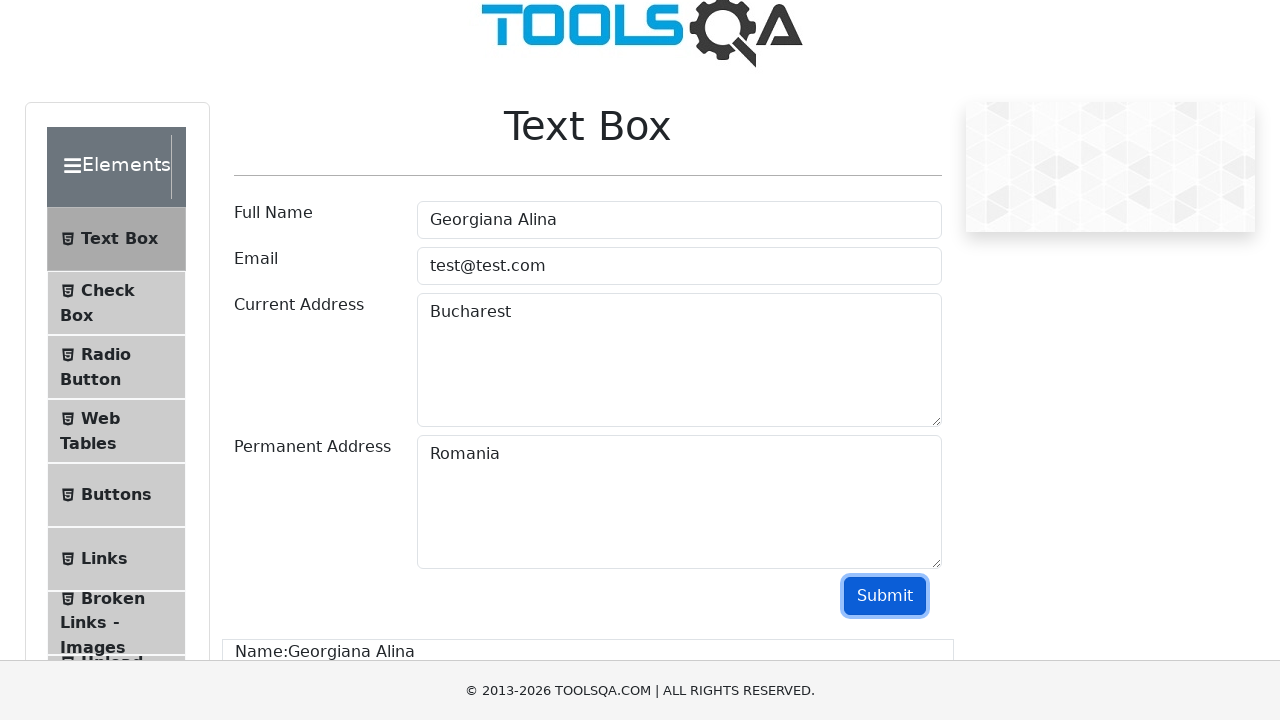

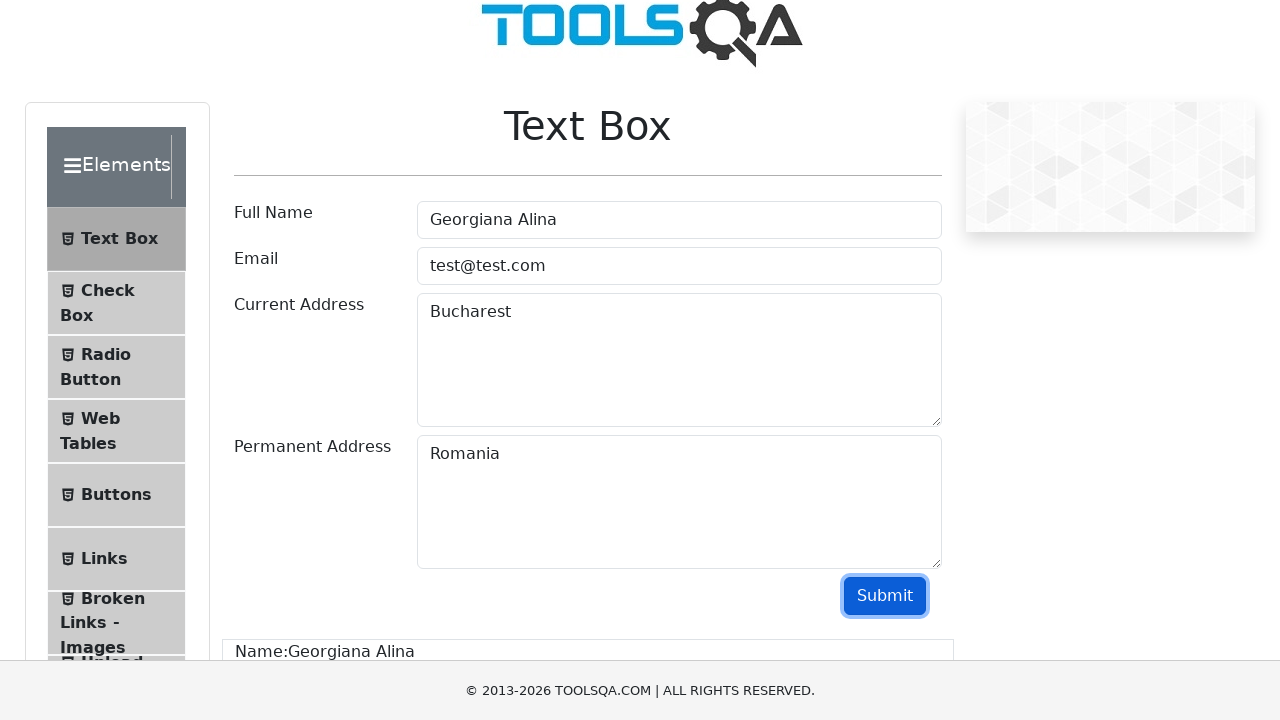